Automates a wild variety SNP search task by selecting crop type, radio button, dropdowns, entering a gene ID, and submitting the search form

Starting URL: https://cegresources.icrisat.org/cicerseq/?page_id=3605

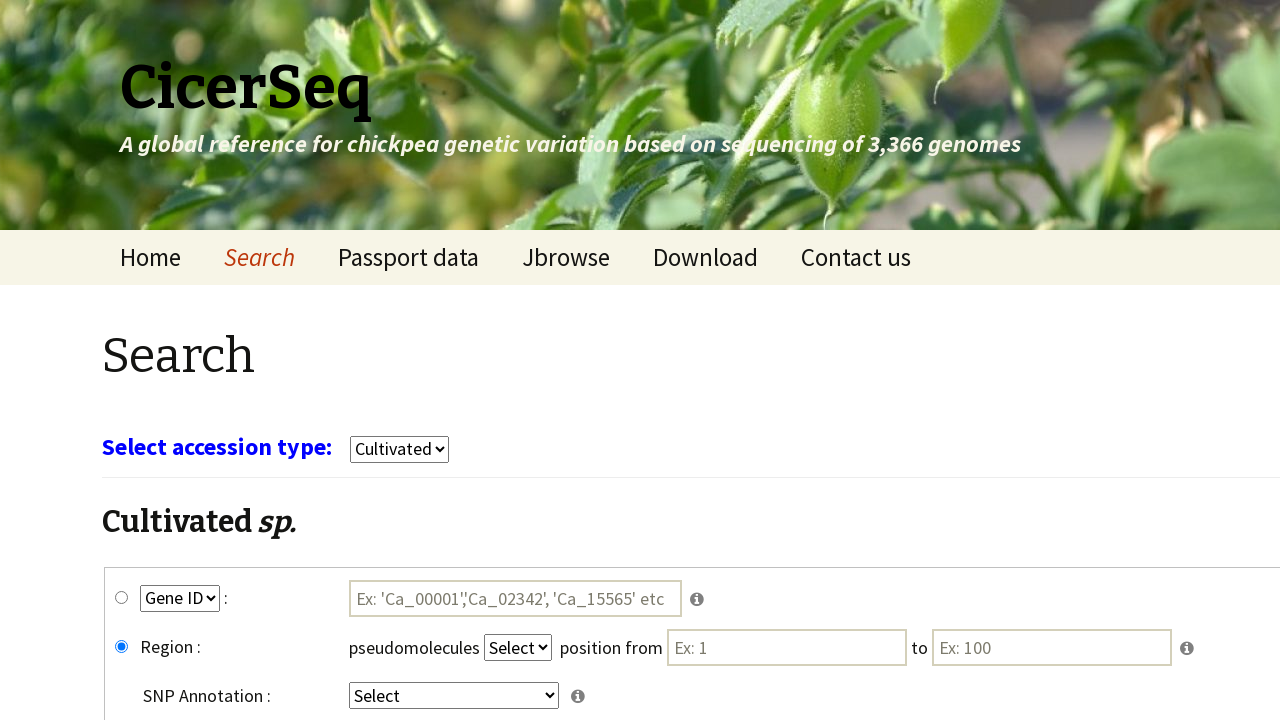

Waited for page to load
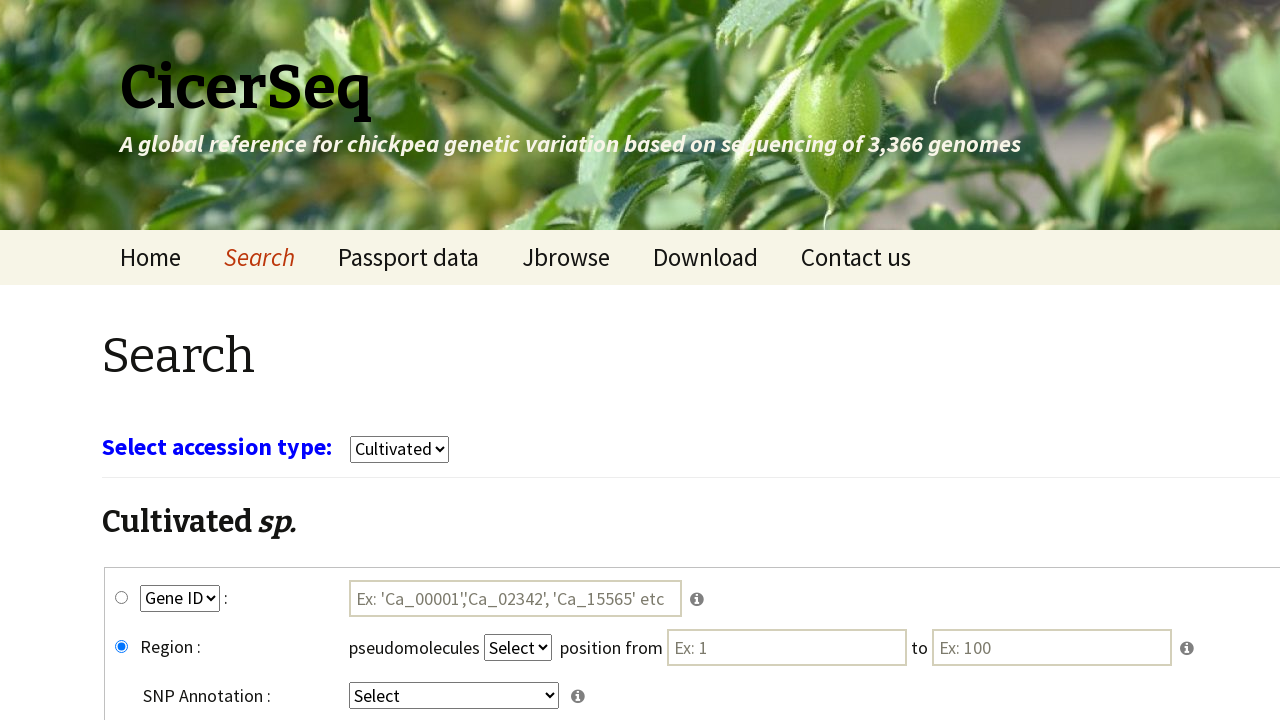

Selected 'wild' from crop type dropdown on select[name='select_crop']
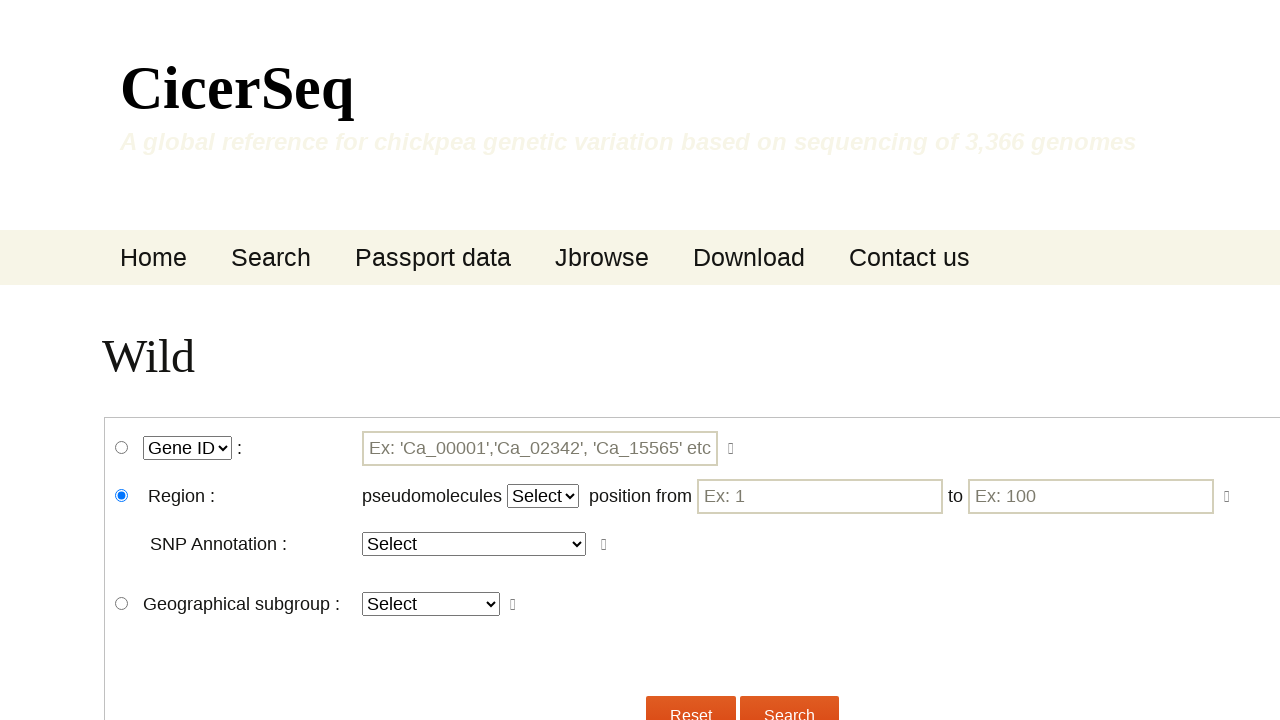

Clicked wgene_snp radio button at (122, 448) on #wgene_snp
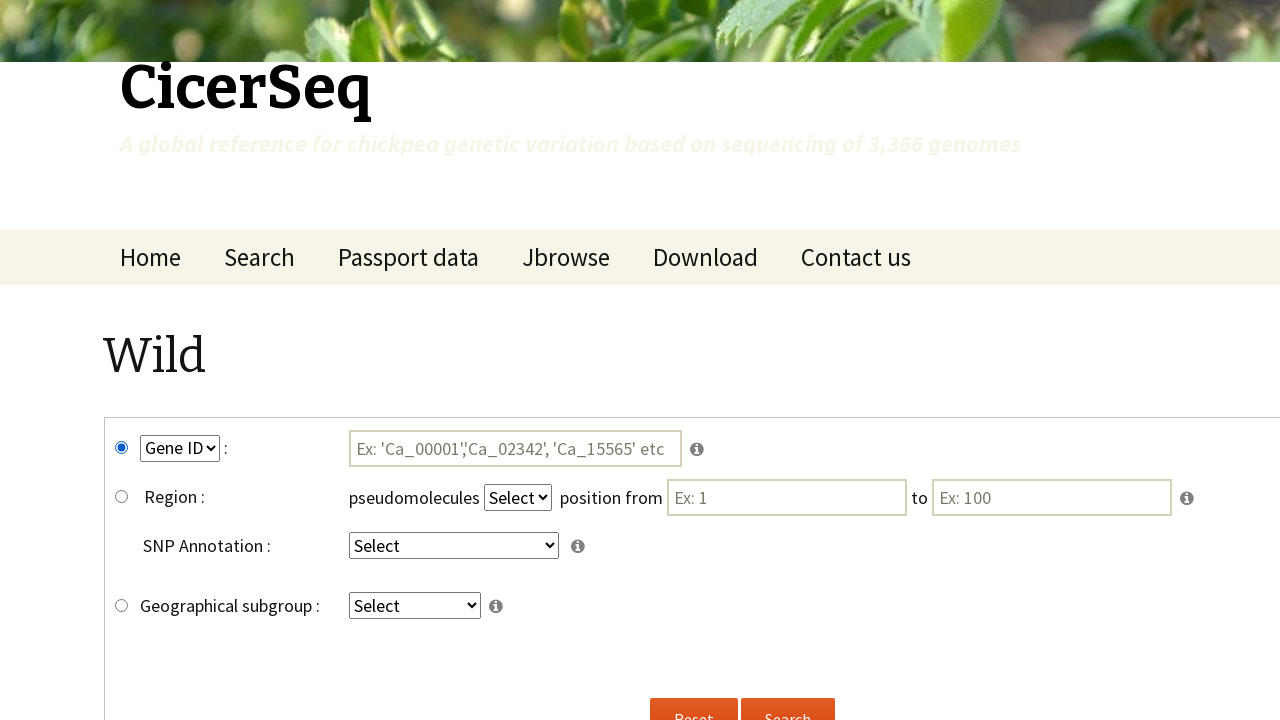

Selected 'GeneID' from key2 dropdown on select[name='key2']
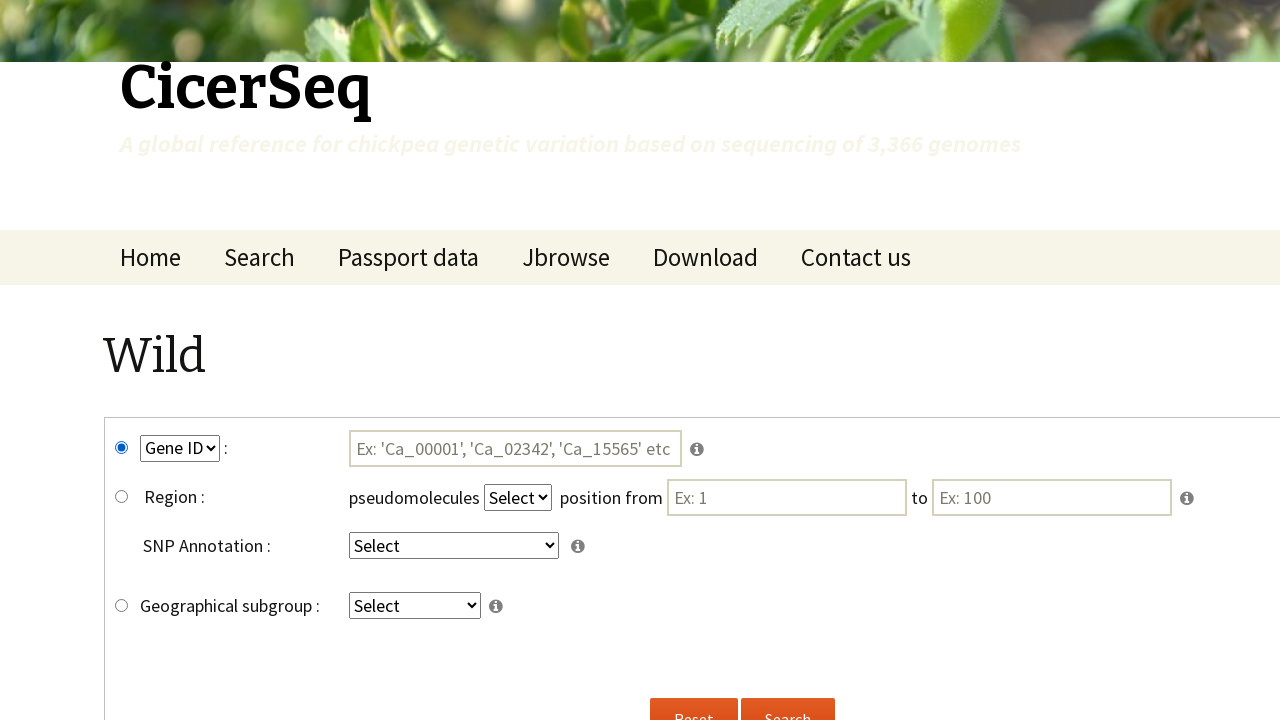

Selected 'intergenic' from key4 dropdown on select[name='key4']
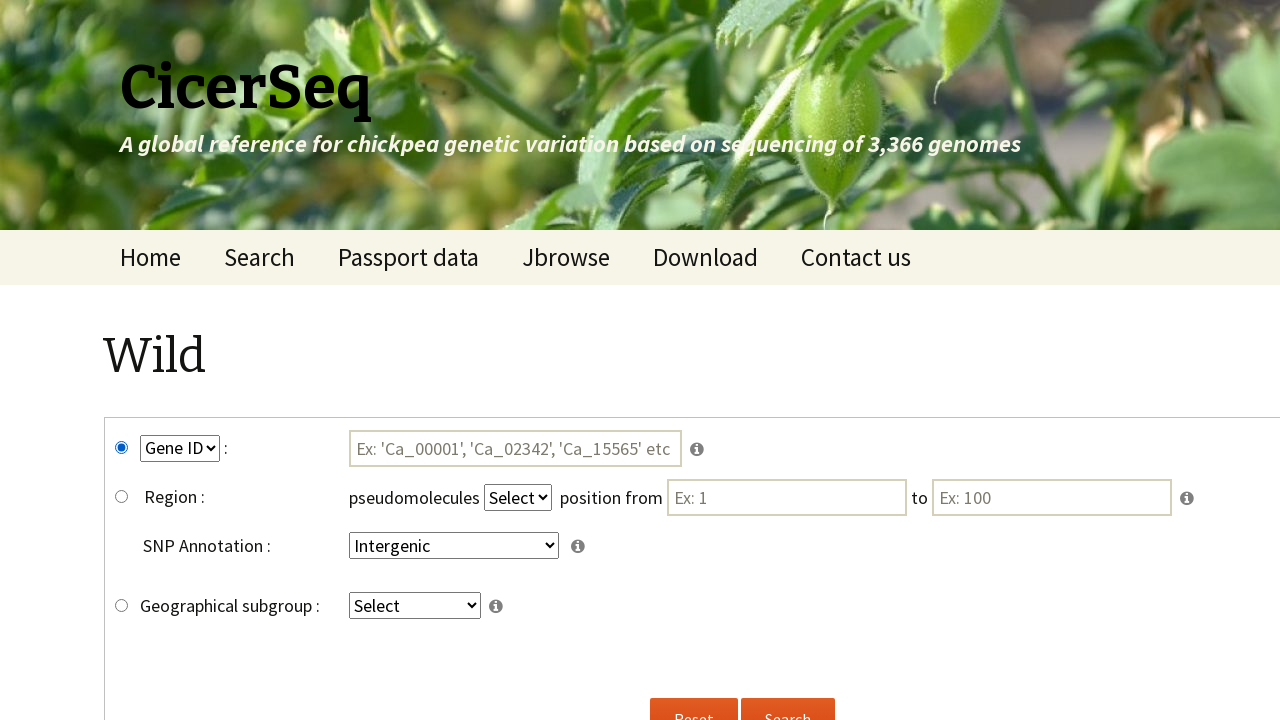

Entered gene ID 'Ca_00004' in search field on #tmp3
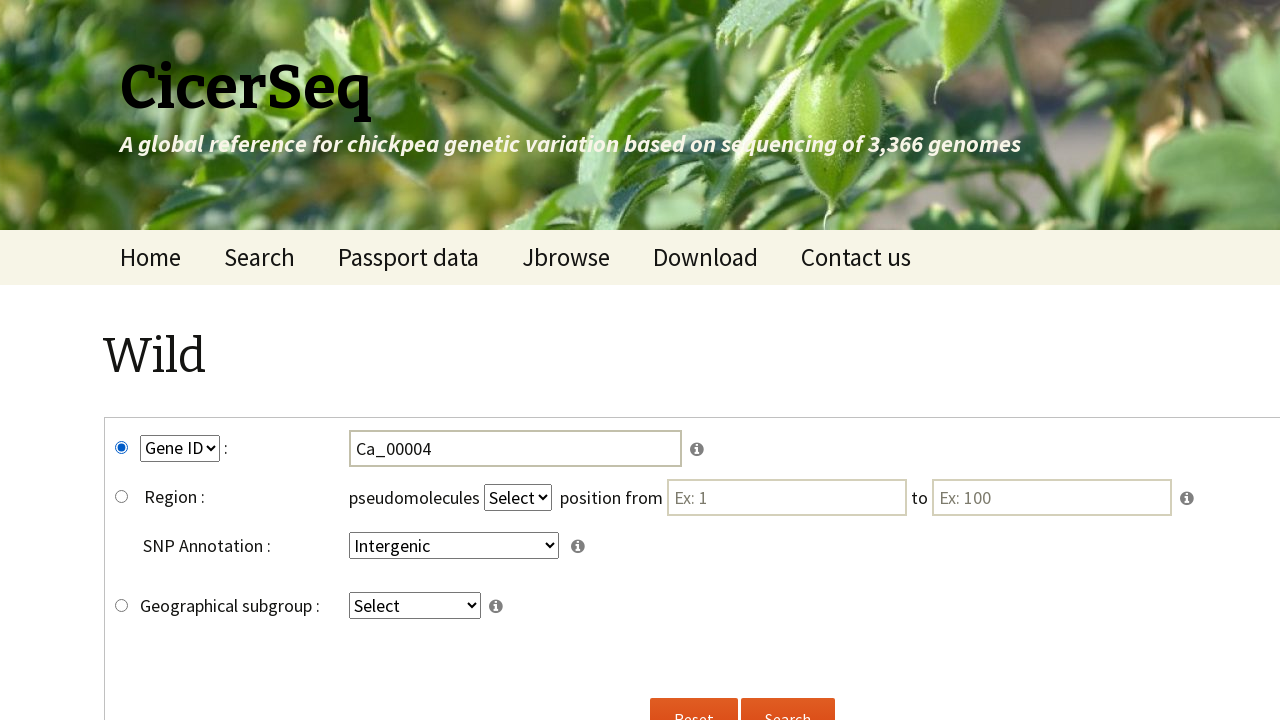

Clicked wild SNP search submit button at (788, 698) on input[name='submitw']
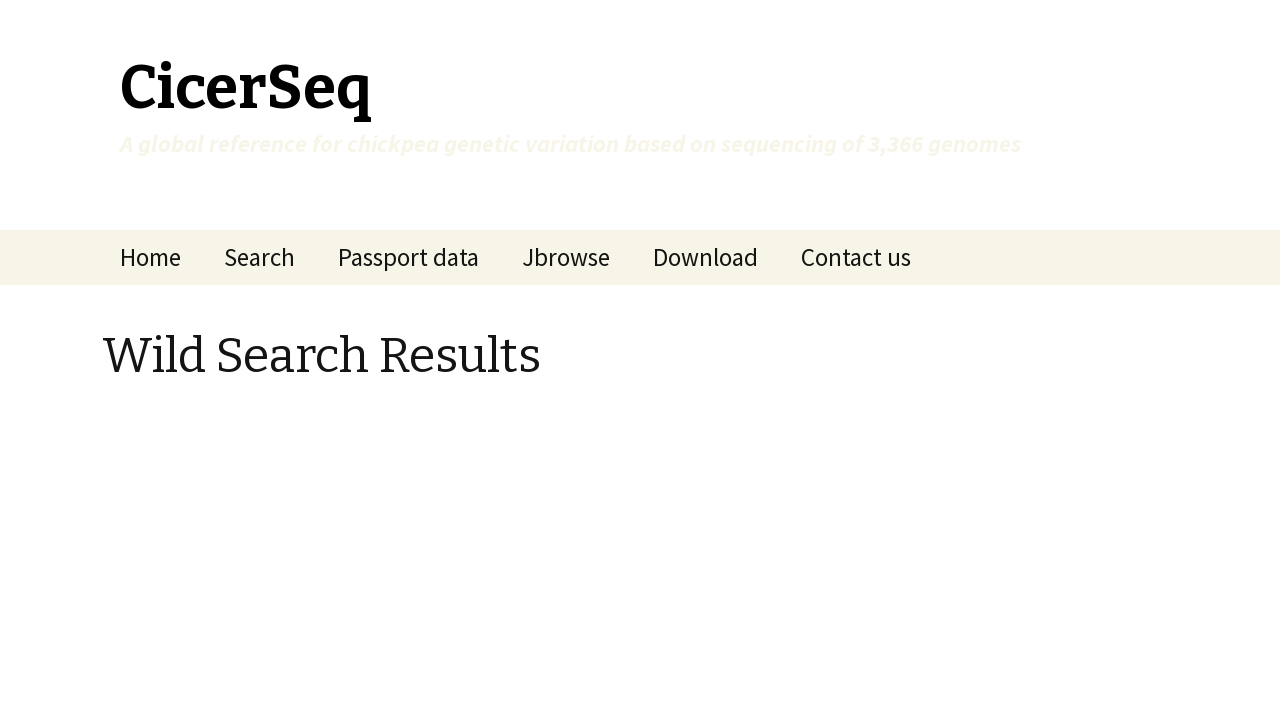

Waited for search results to load
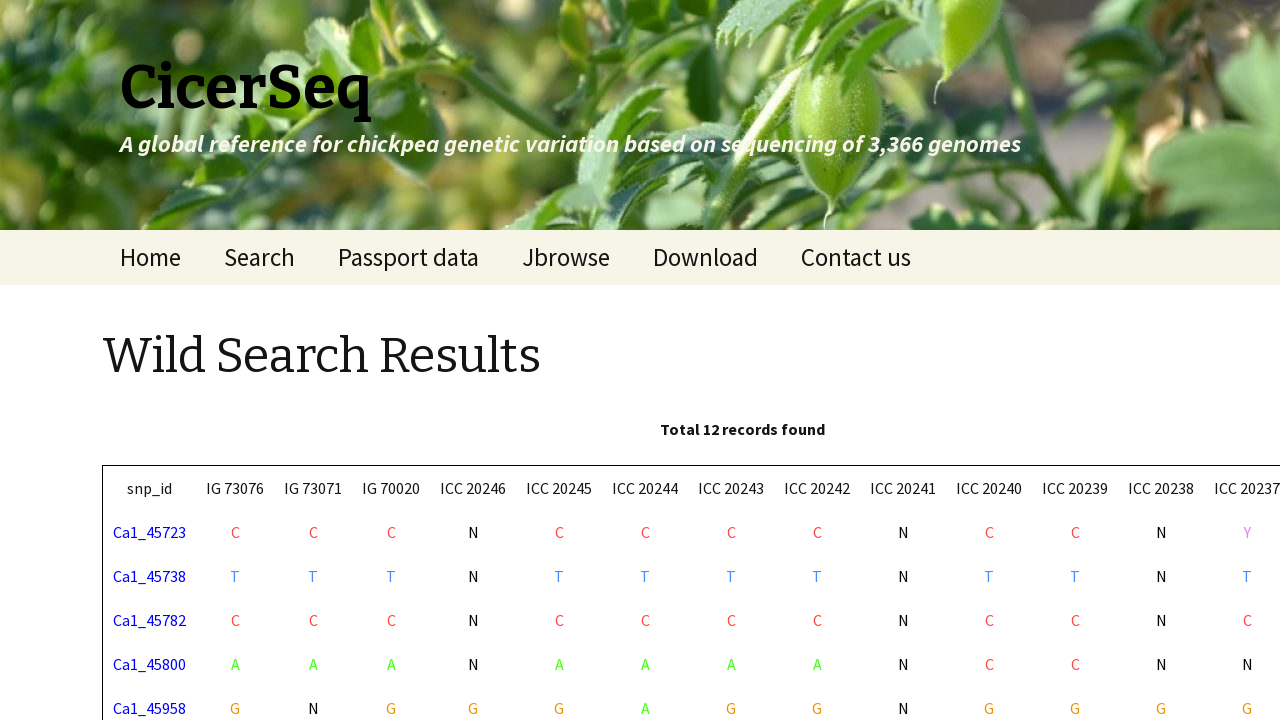

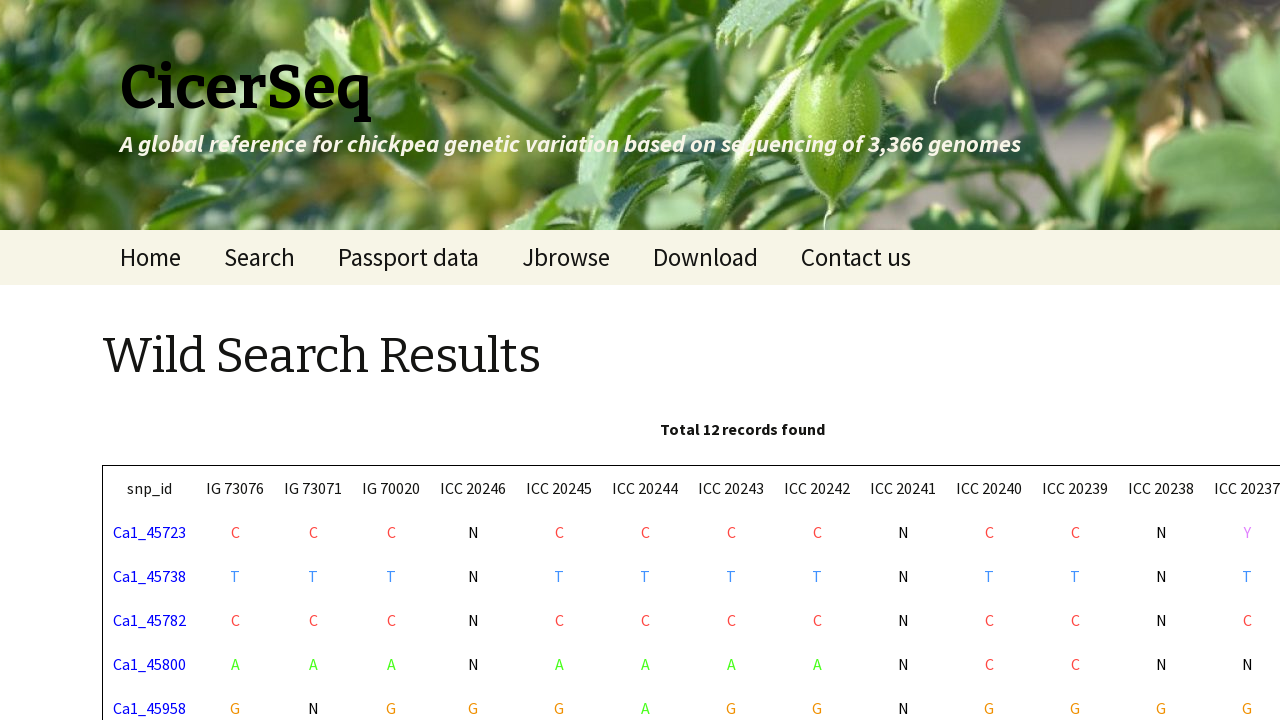